Tests a form submission with keyboard events, filling text fields and using copy-paste functionality to duplicate content between address fields

Starting URL: https://demoqa.com/text-box

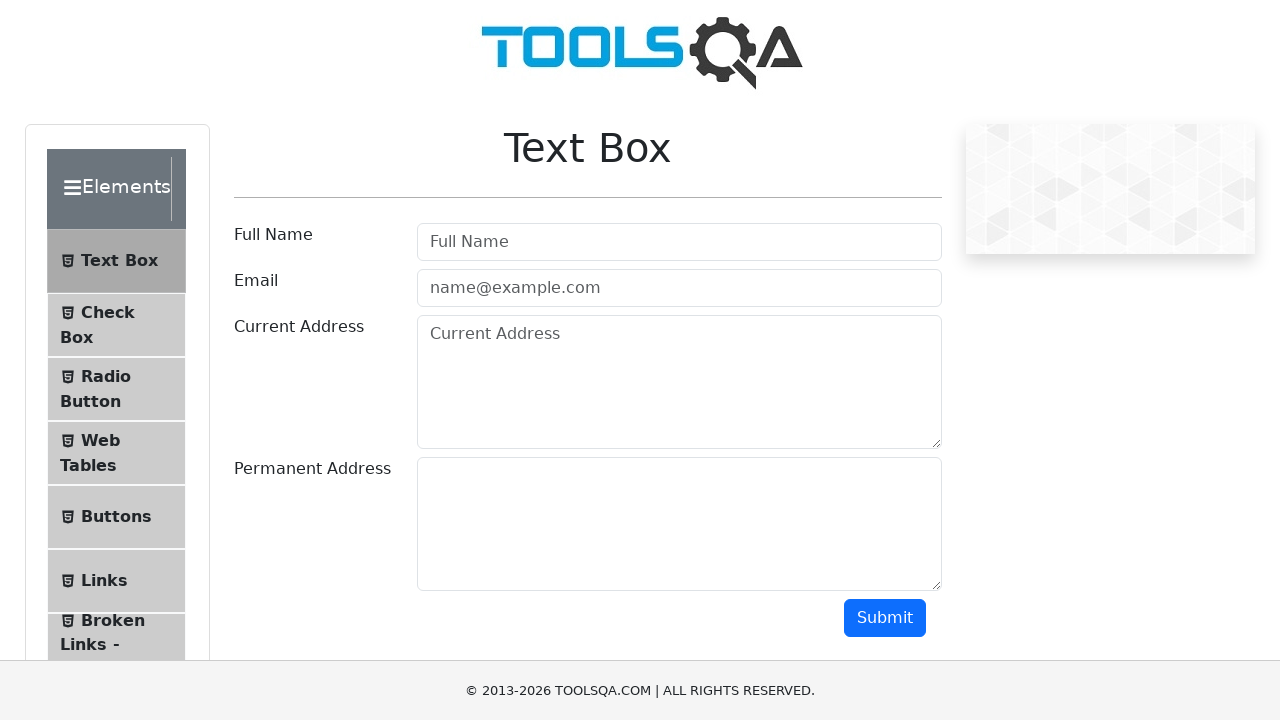

Scrolled down 500px to make form visible
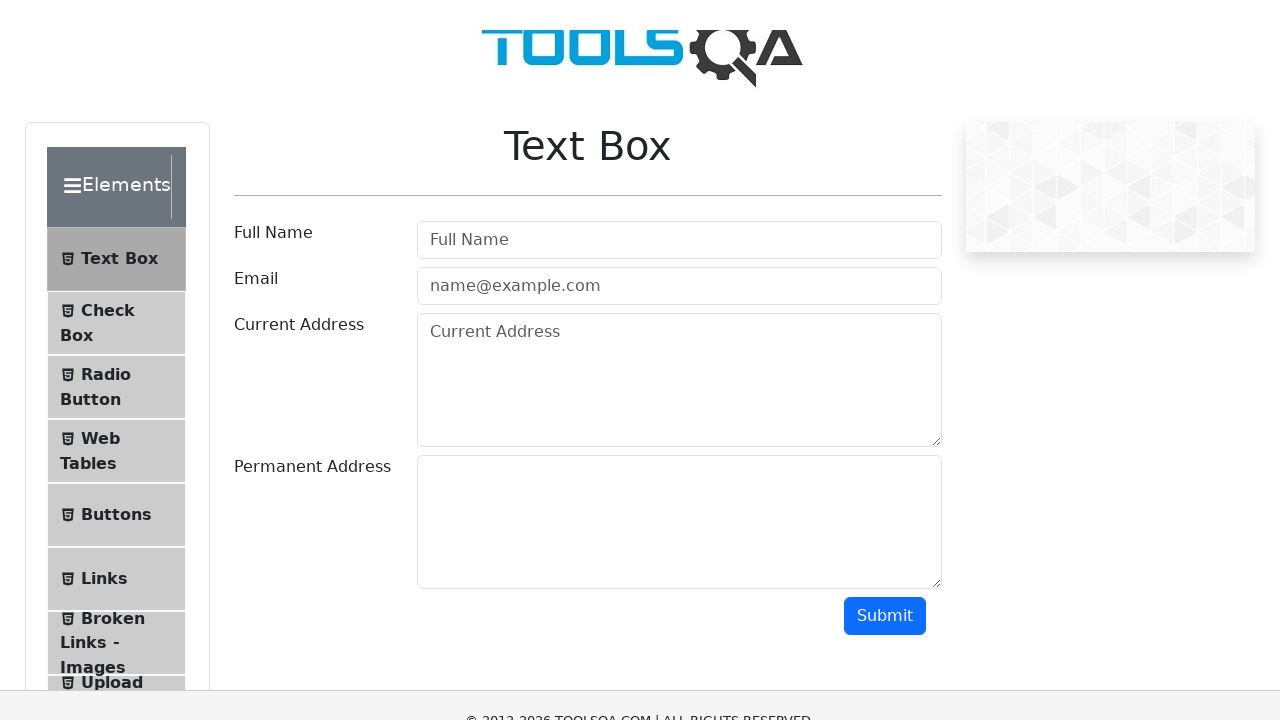

Filled full name field with 'Ahmed Laoudi' on #userName
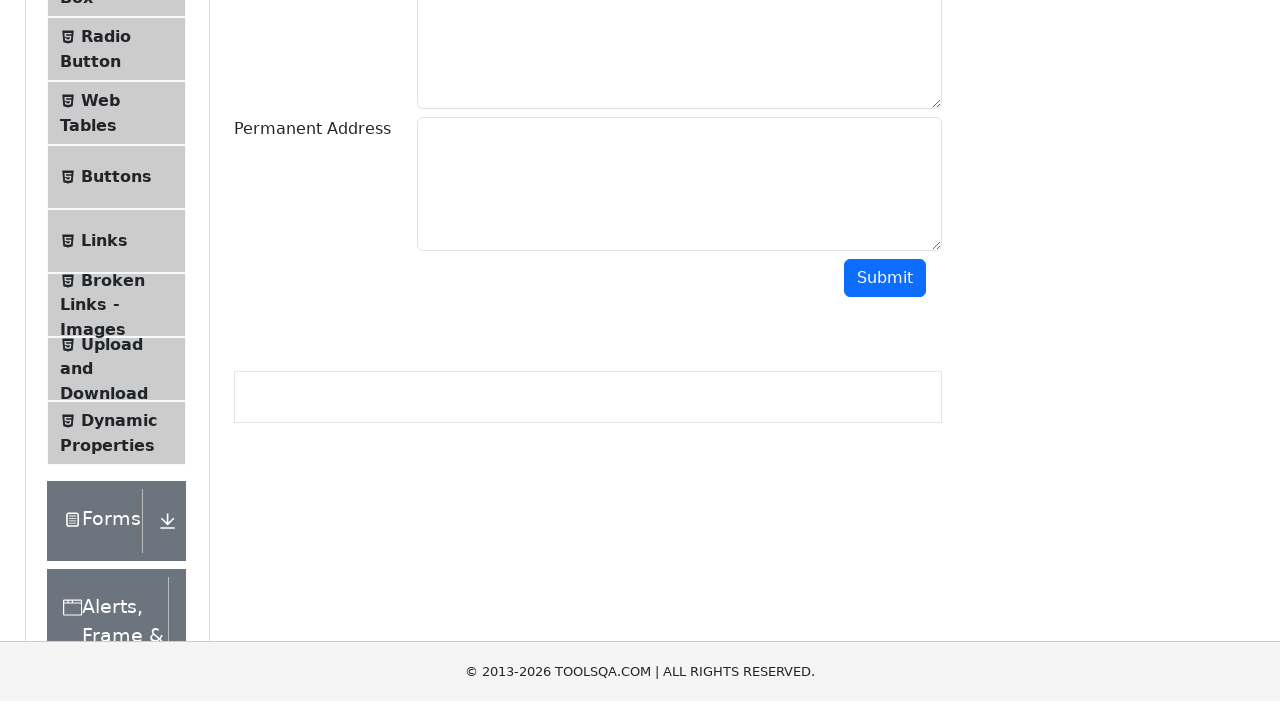

Filled email field with 'Ahmed@gmail.com' on #userEmail
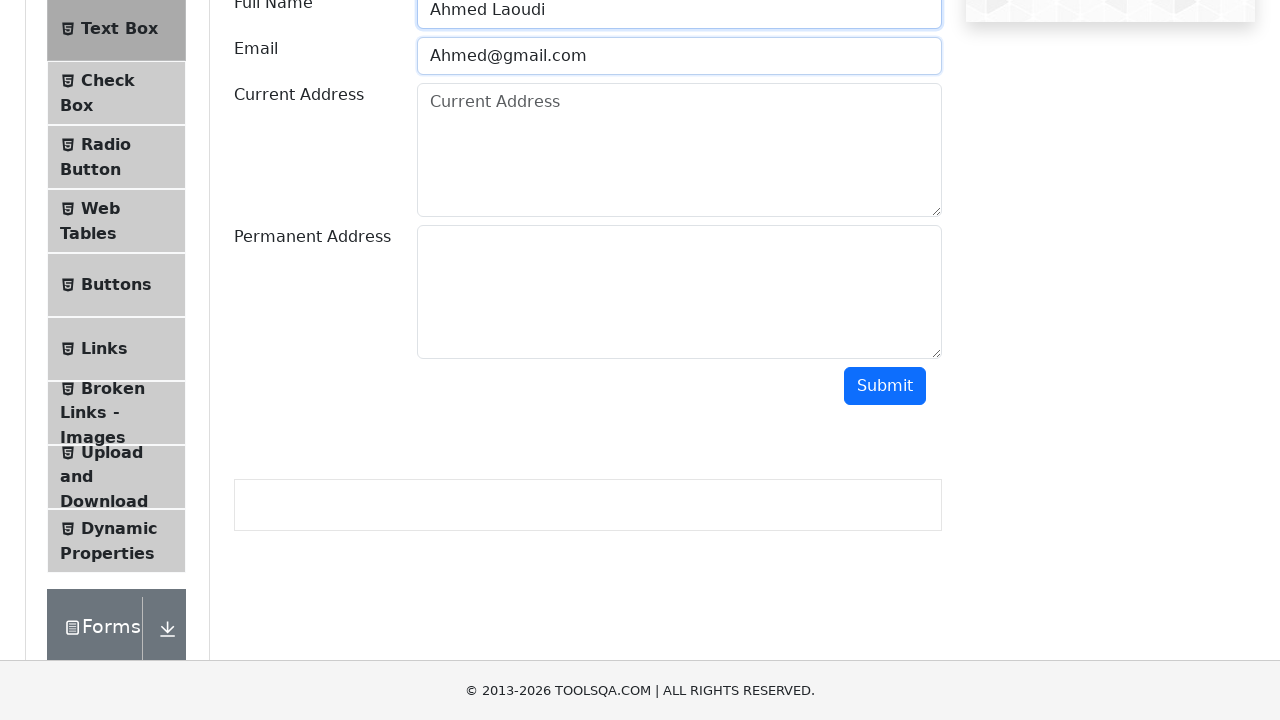

Filled current address field with 'Maroc' on #currentAddress
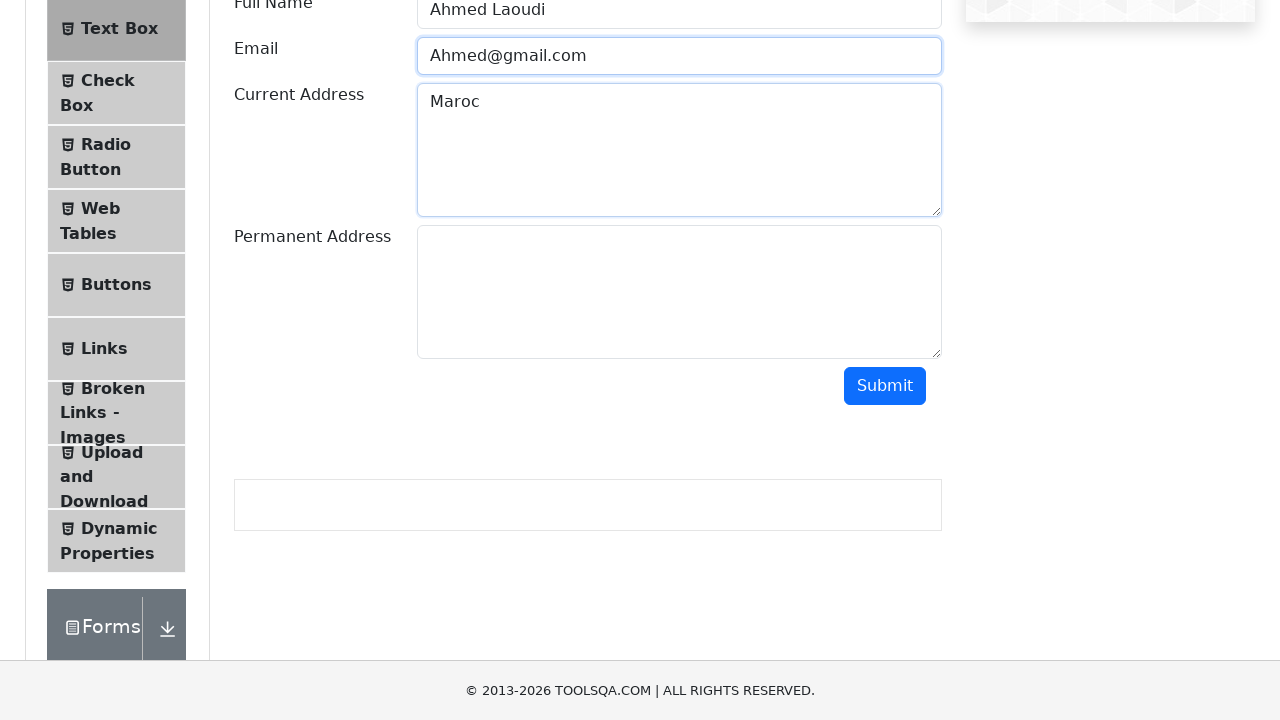

Clicked on current address field to focus it at (679, 150) on #currentAddress
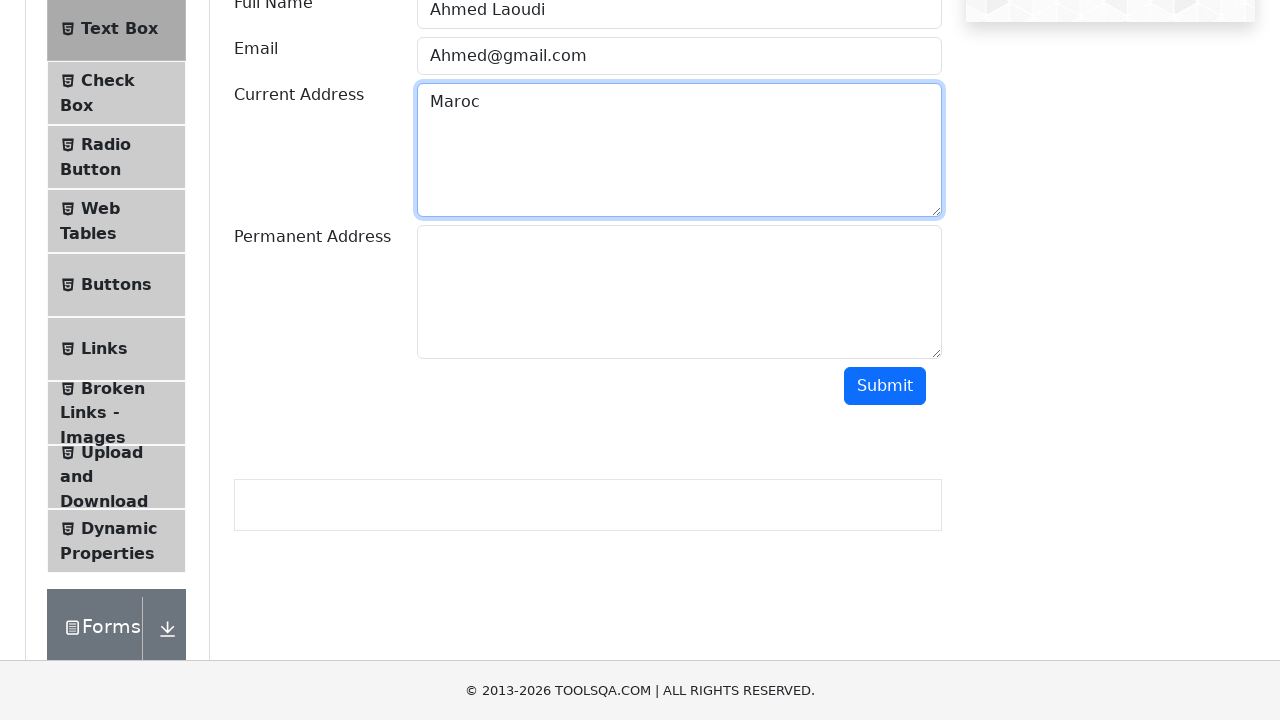

Selected all text in current address field using Ctrl+A
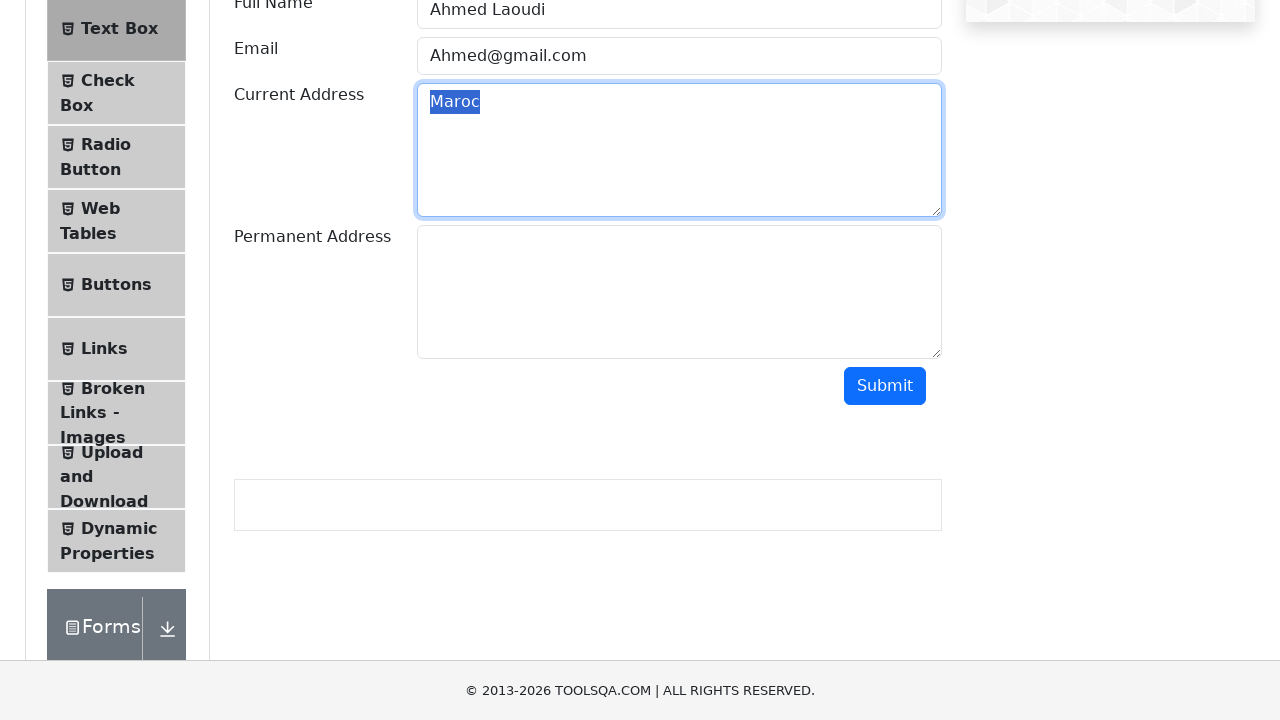

Copied selected text from current address field using Ctrl+C
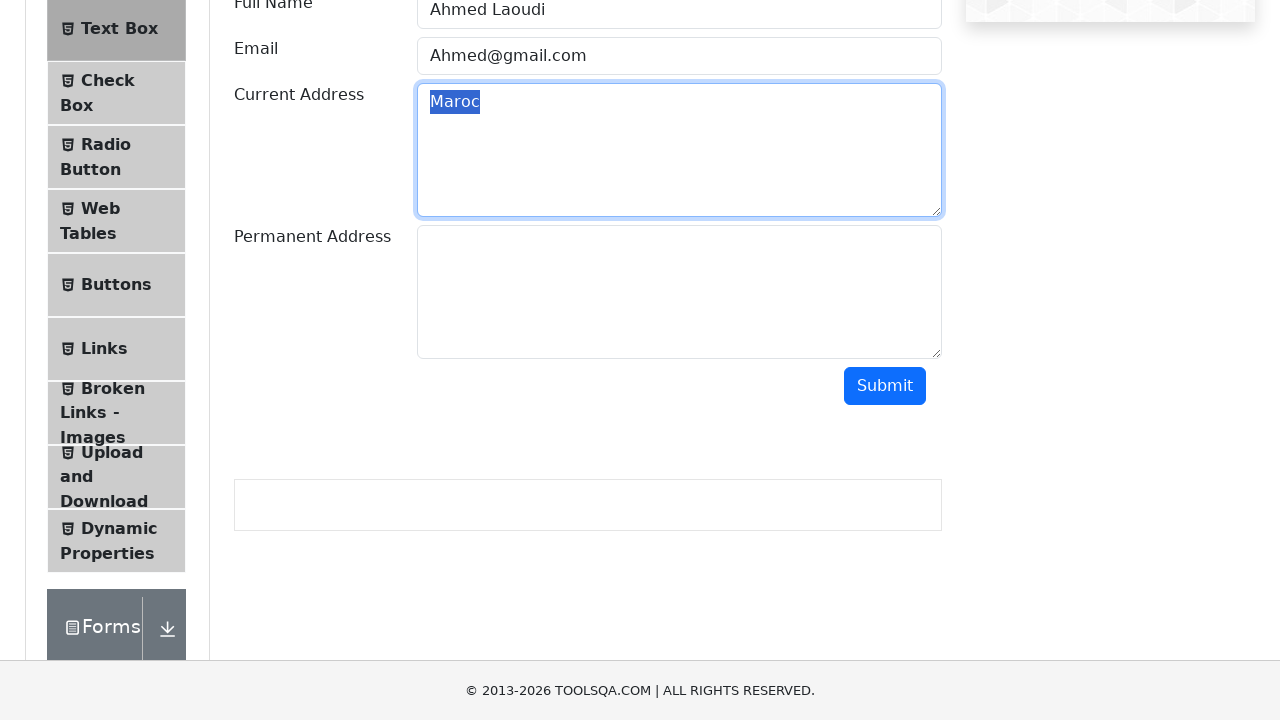

Clicked on permanent address field to focus it at (679, 292) on #permanentAddress
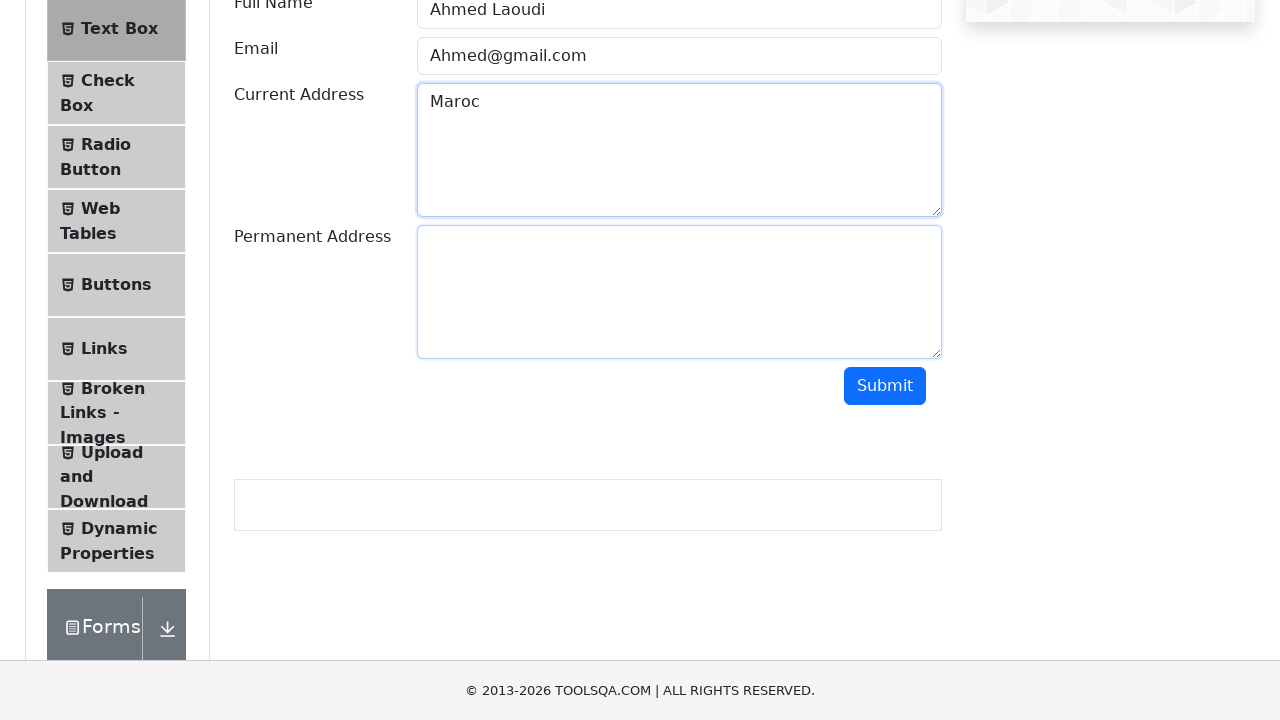

Pasted copied text into permanent address field using Ctrl+V
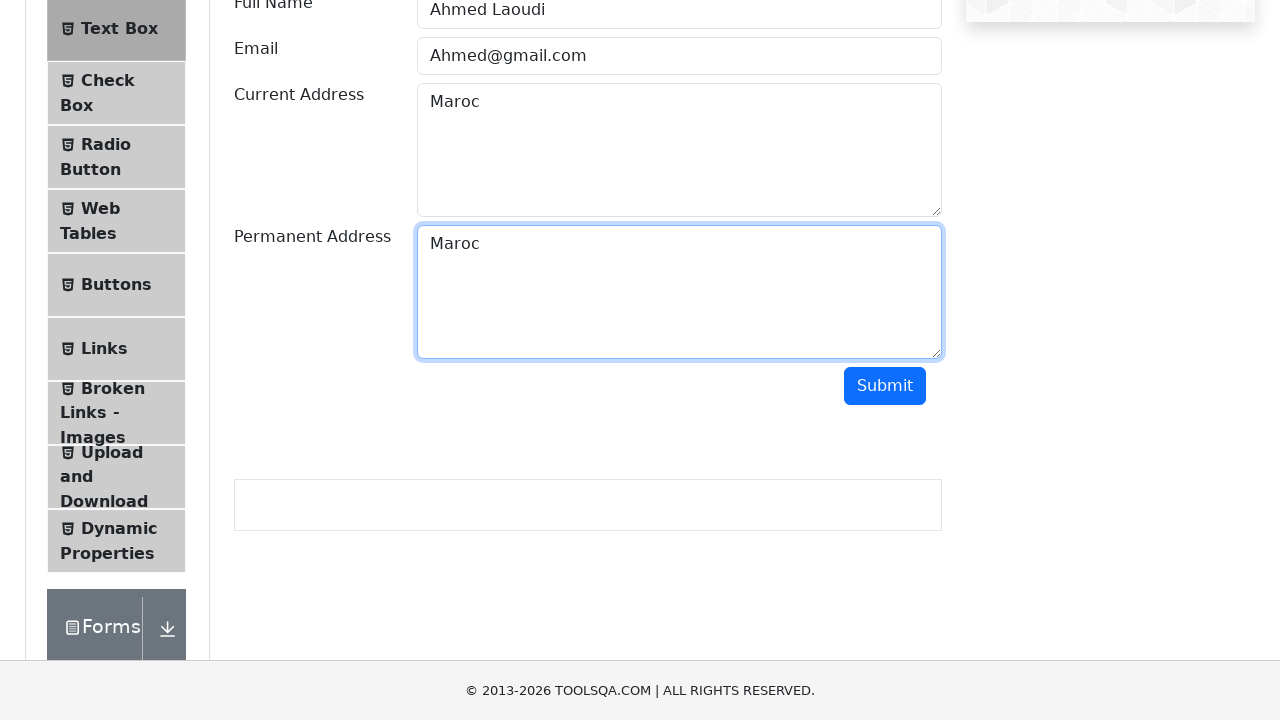

Clicked submit button to submit the form at (885, 386) on #submit
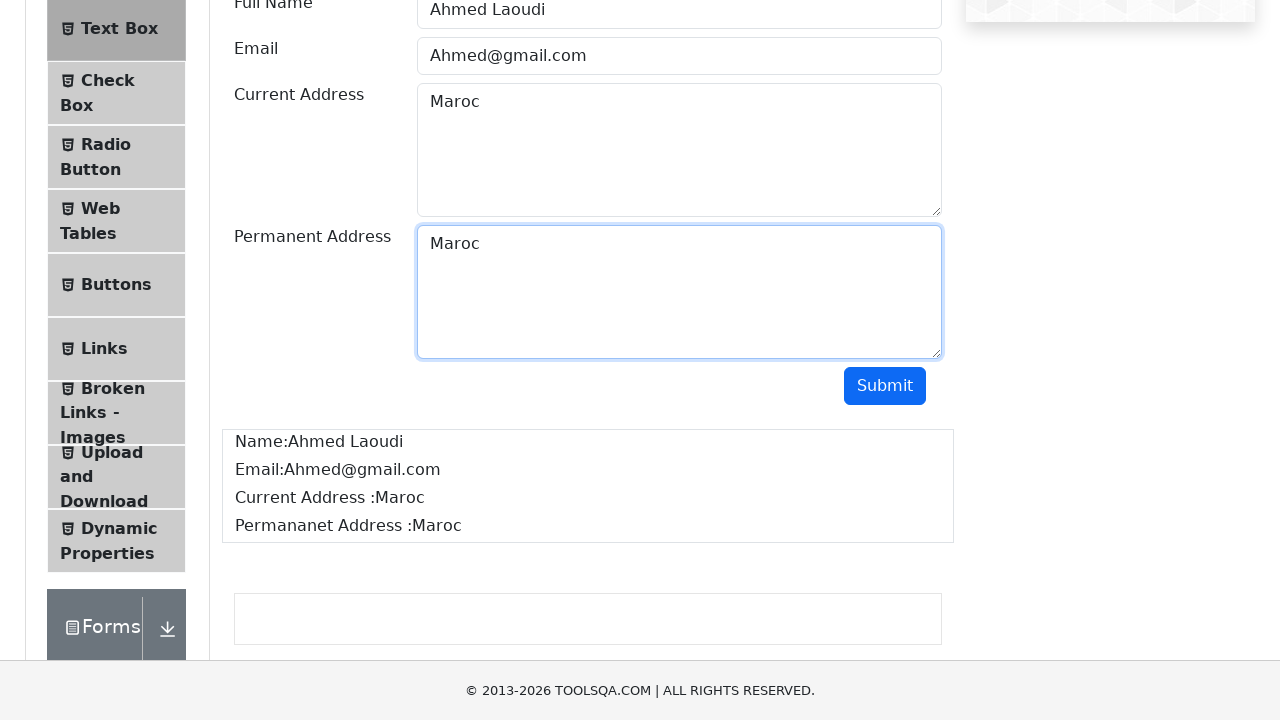

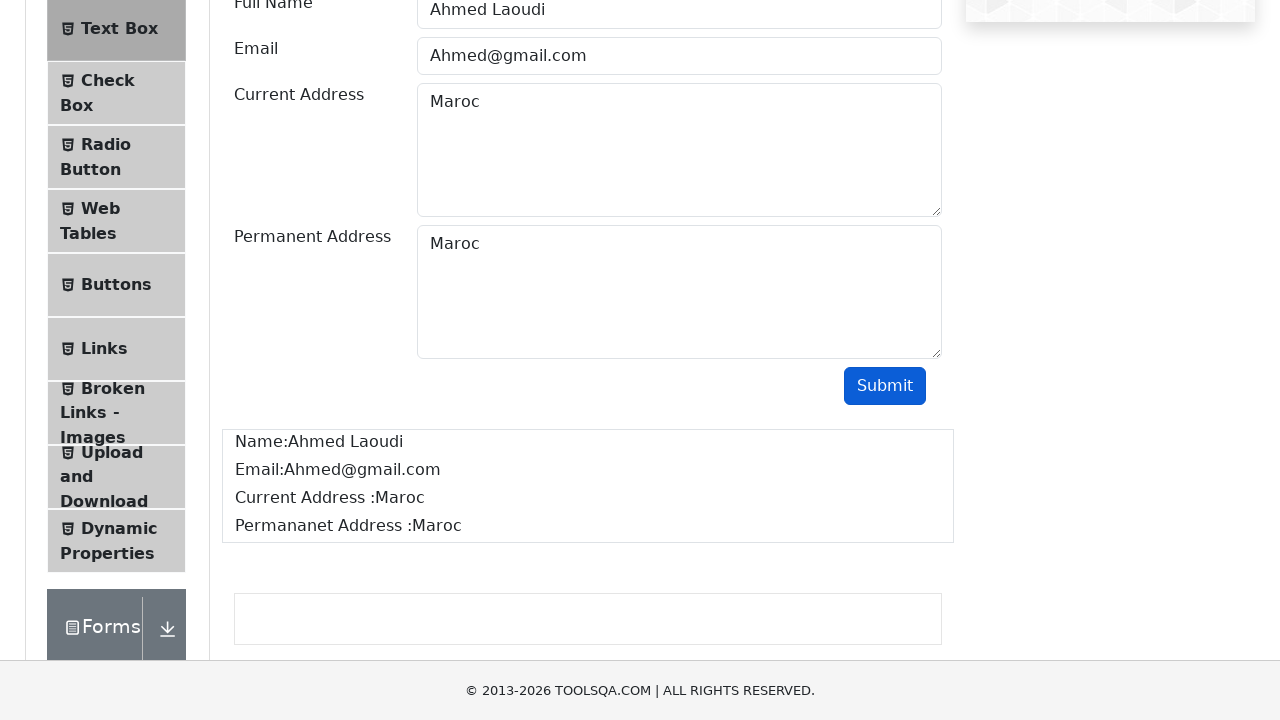